Clicks on Contact Sales button, verifies the page title, and fills out the contact form with test data

Starting URL: https://orangehrm.com/

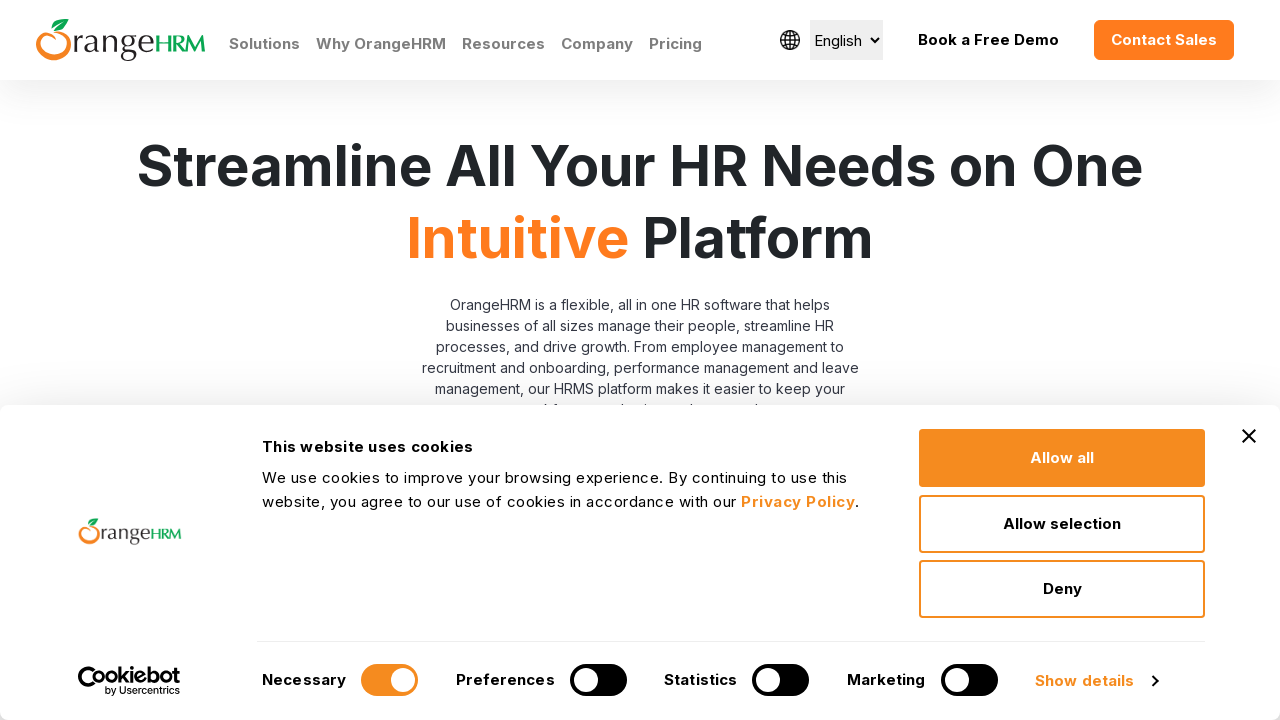

Clicked on Contact Sales button at (1164, 40) on li.nav-item.nav-item-btn.btn-contact.web-menu
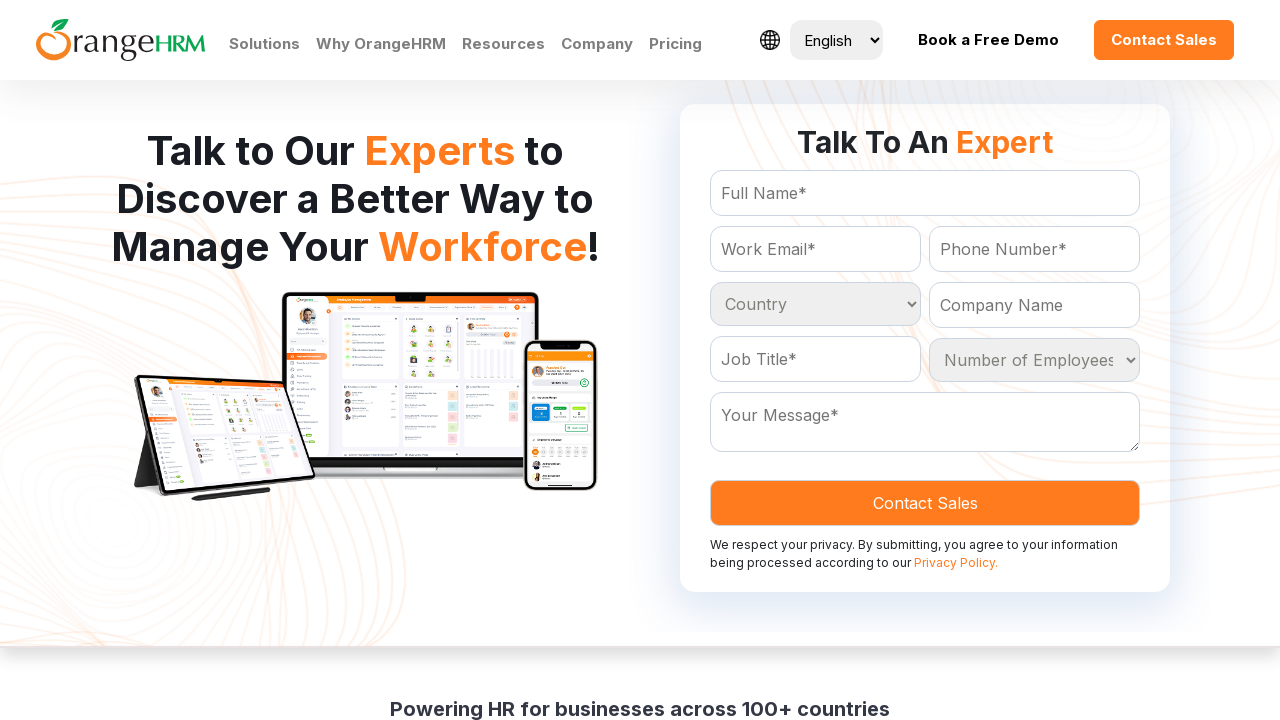

Waited for page to load (networkidle)
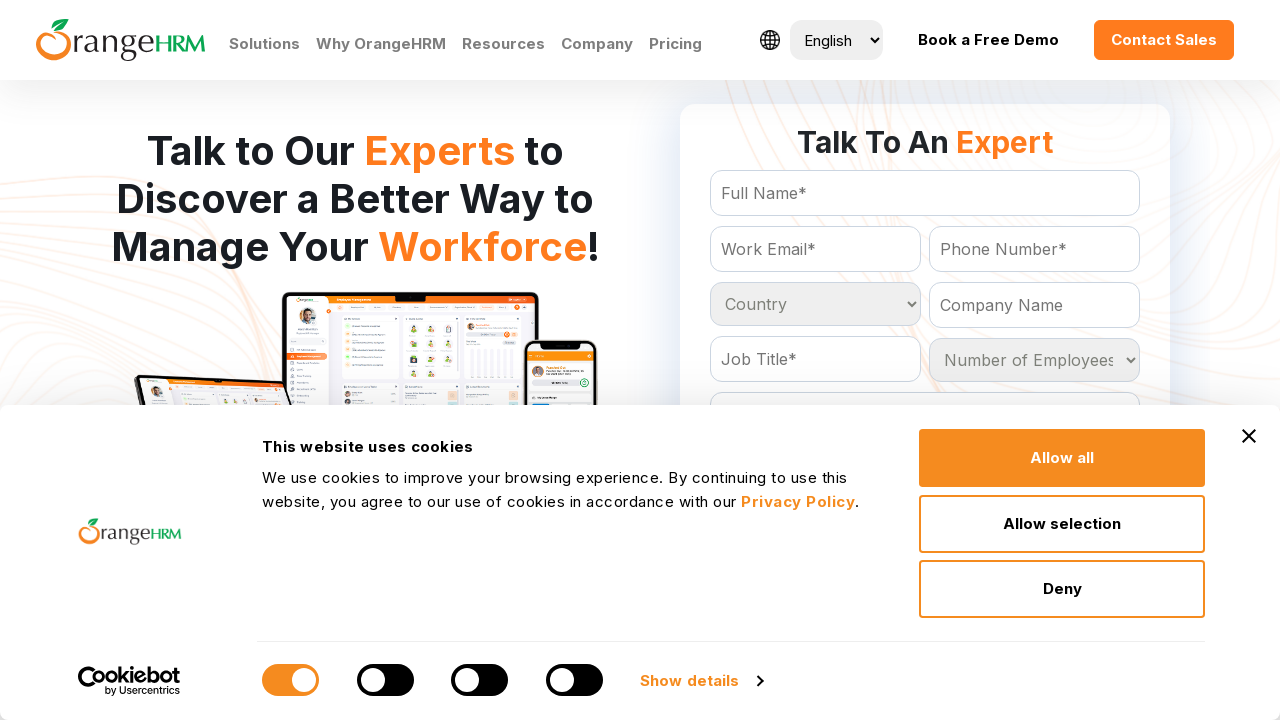

Verified page title contains 'Contact' or 'OrangeHRM'
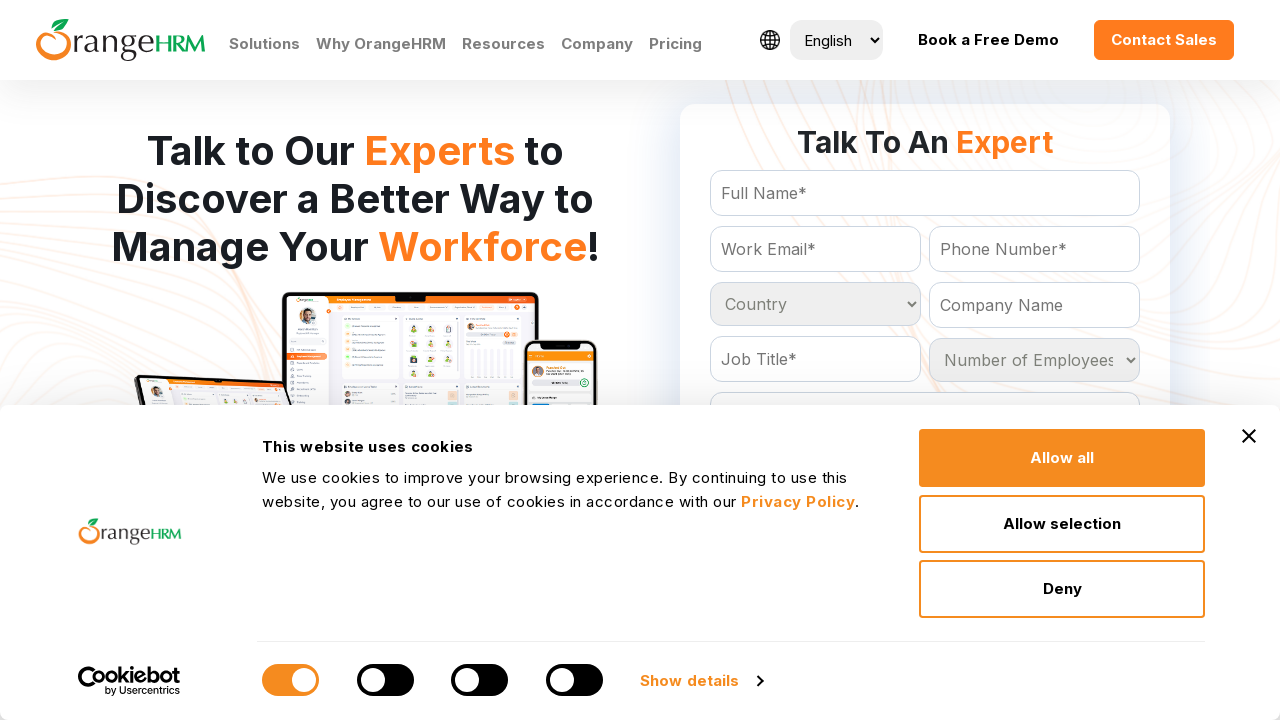

Filled FullName field with 'Sarah Thompson' on input[name='FullName']
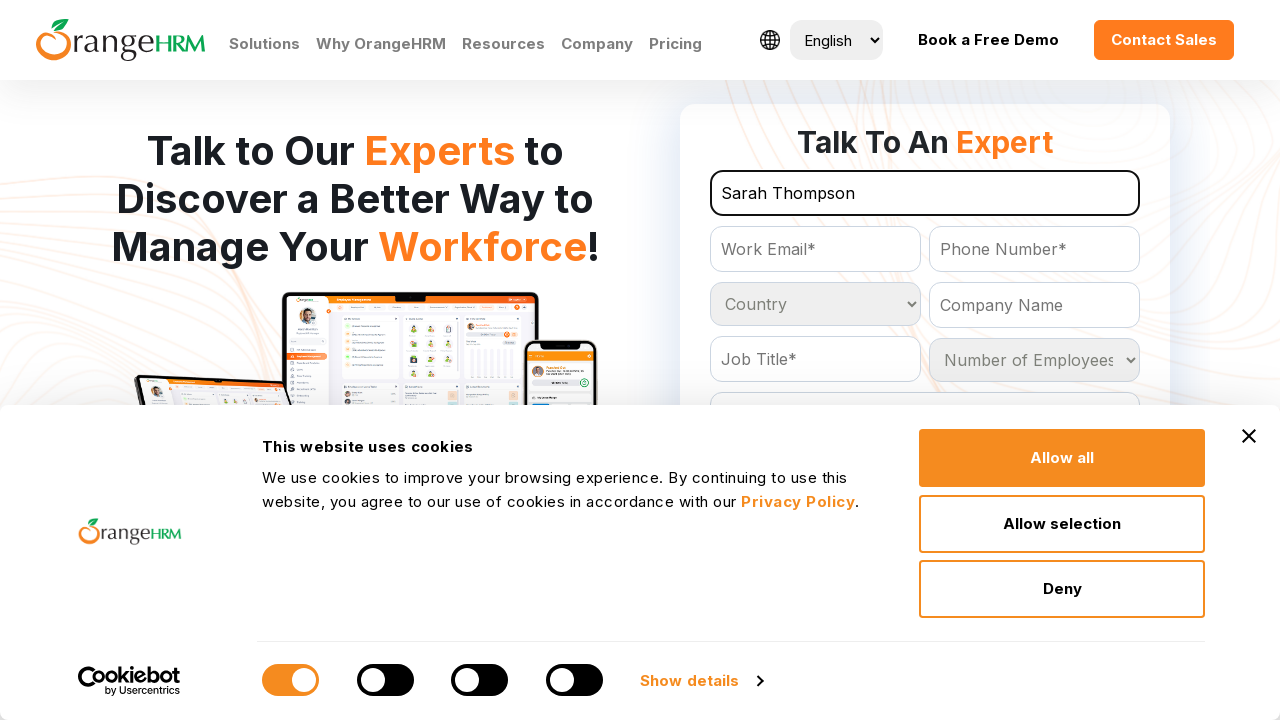

Filled Email field with 'sarah.thompson@testcompany.com' on input[name='Email']
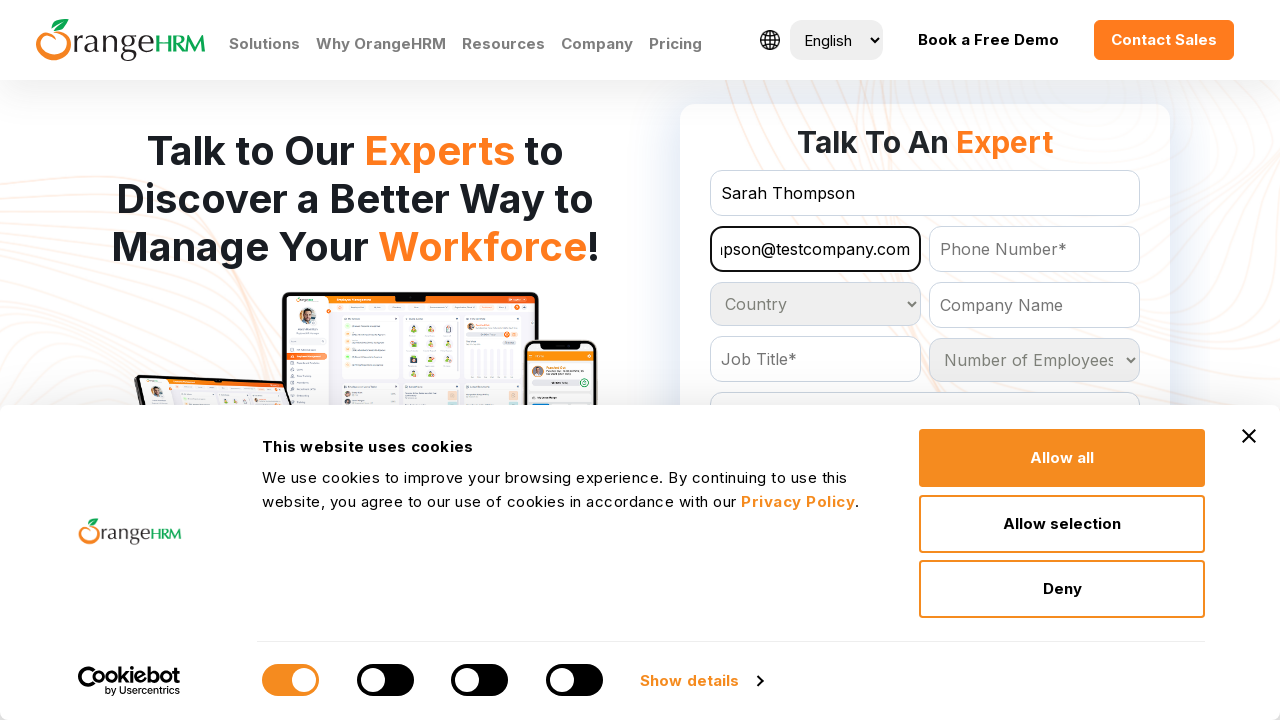

Filled Contact field with '5551234567' on input[name='Contact']
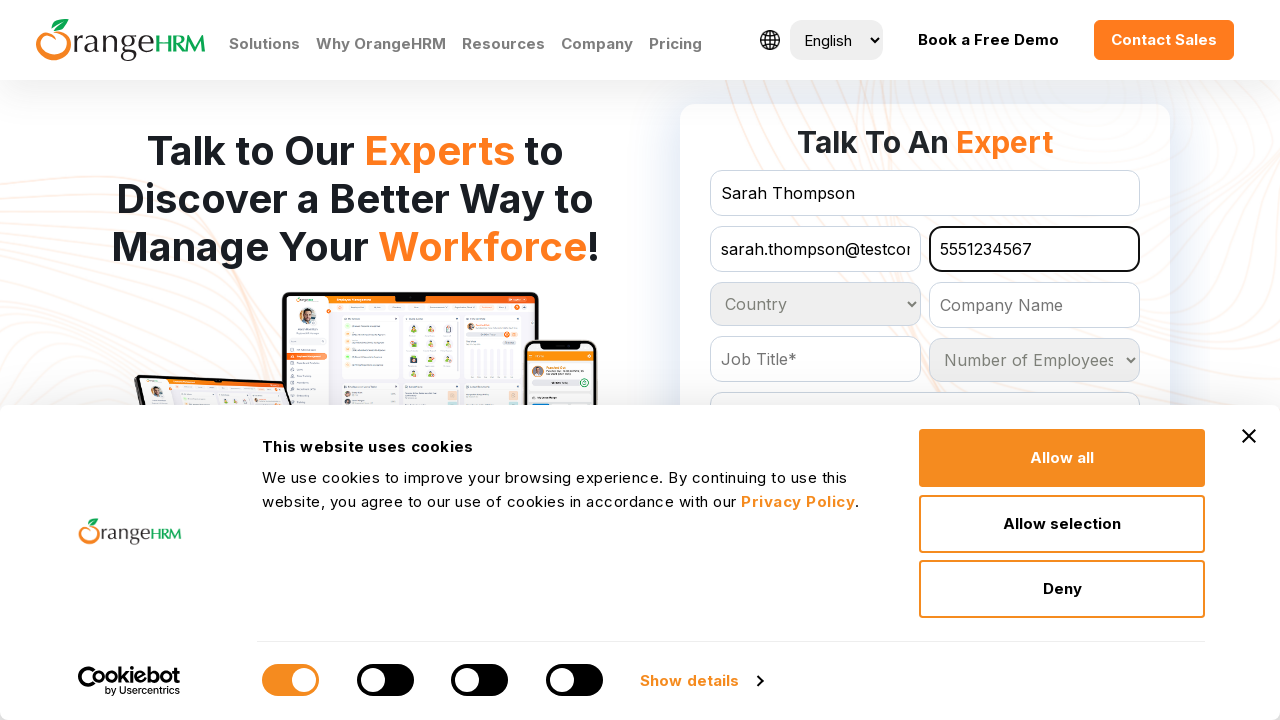

Filled CompanyName field with 'Acme Corporation' on input[name='CompanyName']
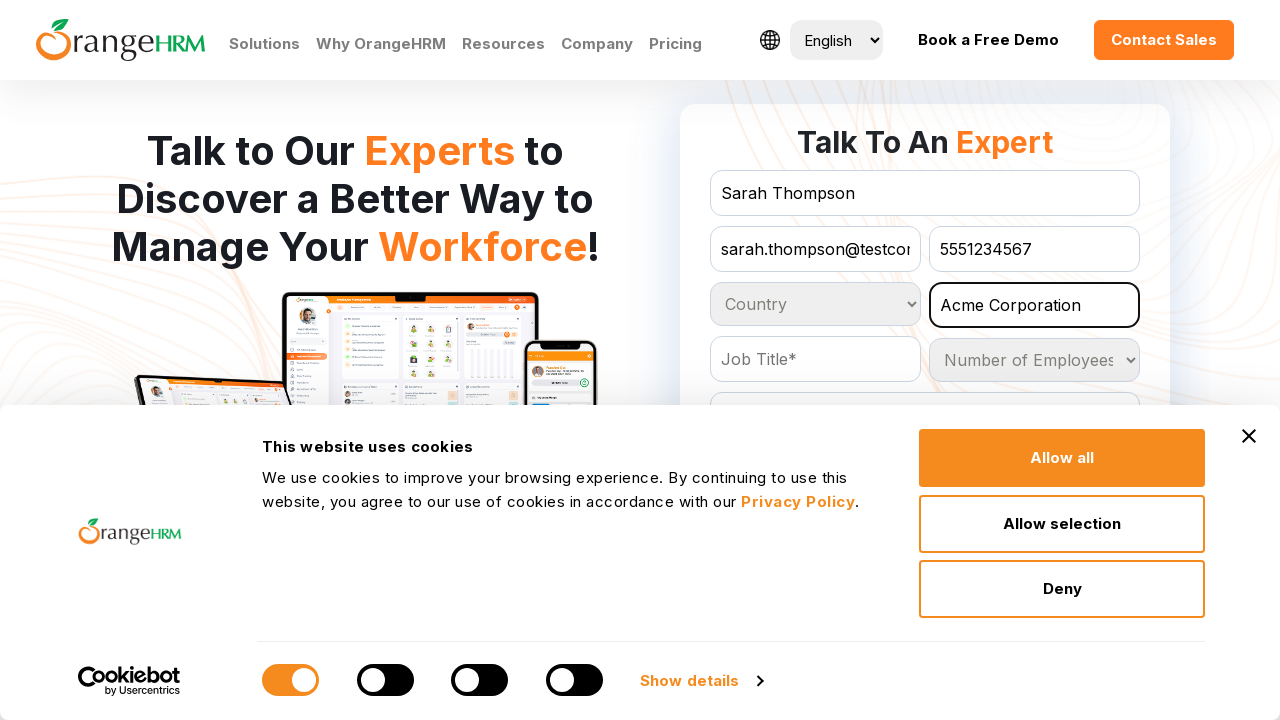

Filled JobTitle field with 'HR Manager' on input[name='JobTitle']
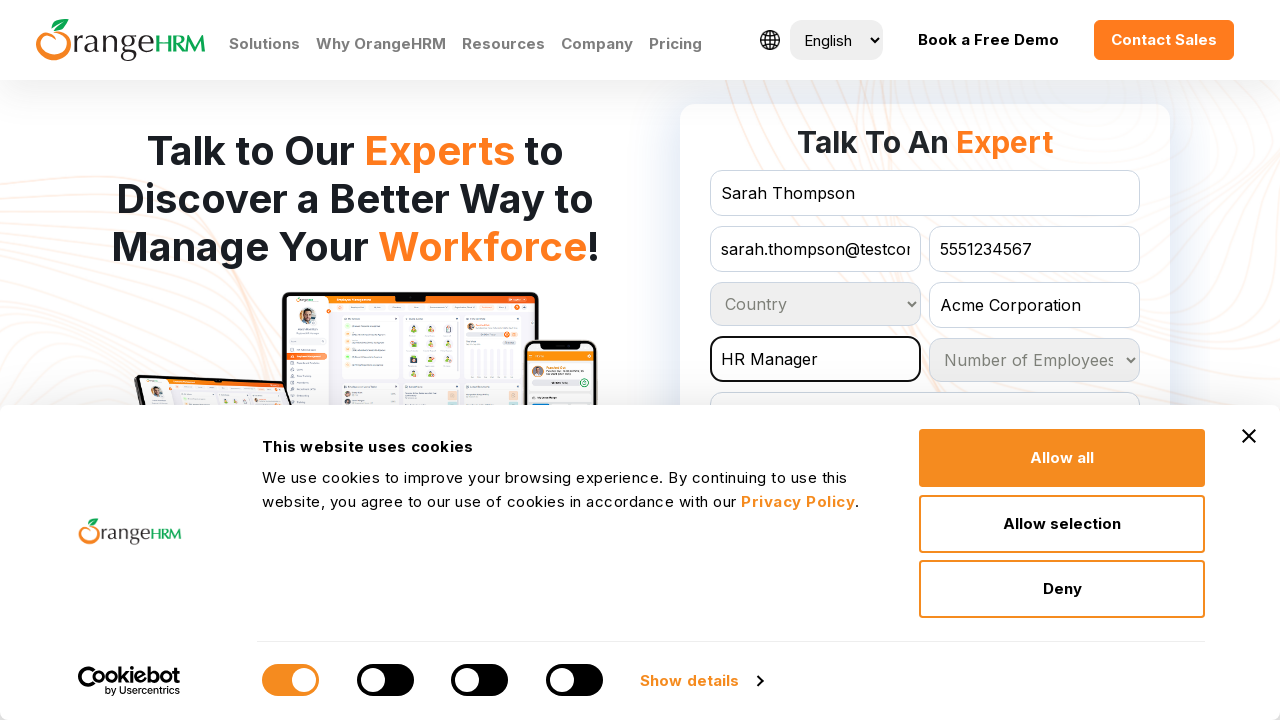

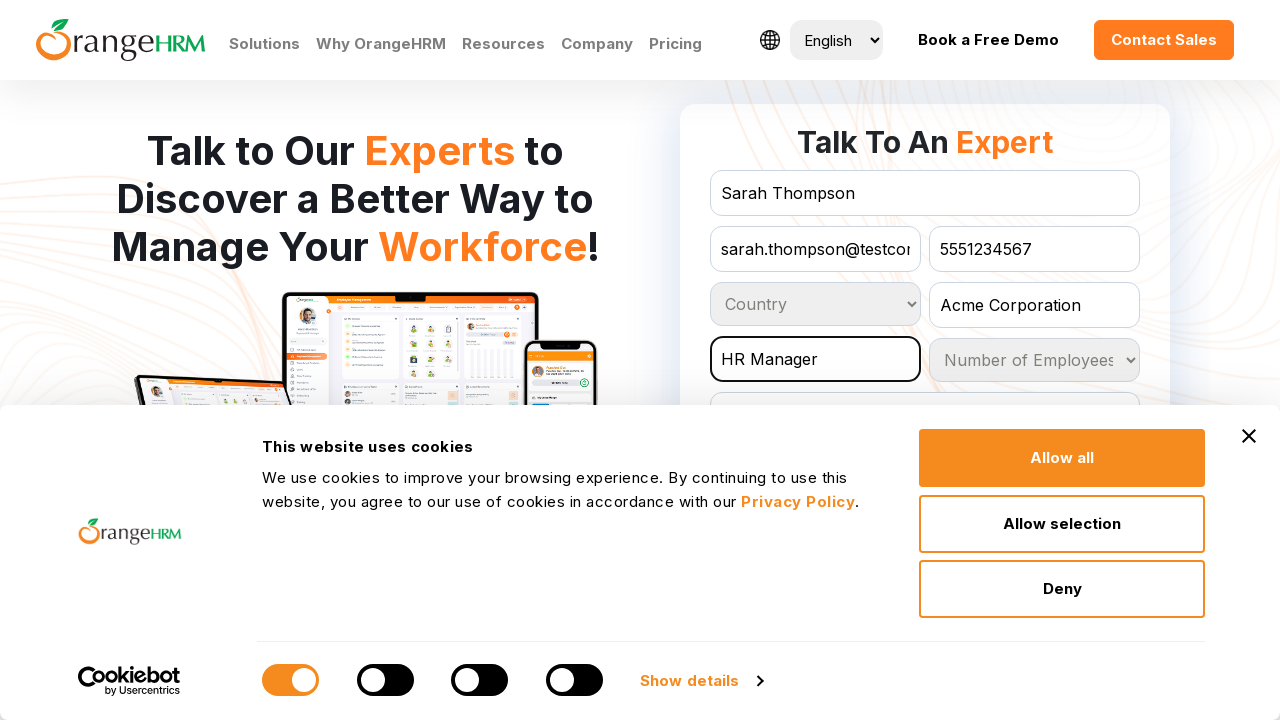